Tests that the Clear completed button displays correctly after marking an item complete

Starting URL: https://demo.playwright.dev/todomvc

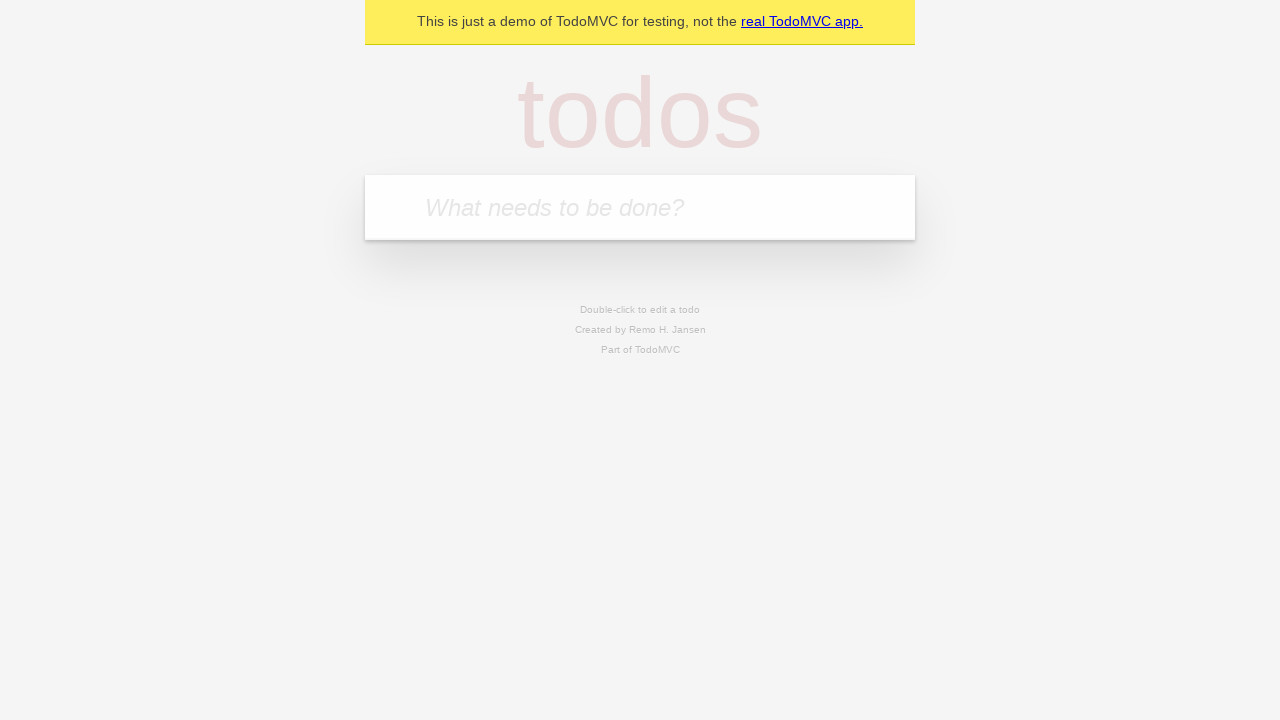

Filled input field with 'buy some cheese' on internal:attr=[placeholder="What needs to be done?"i]
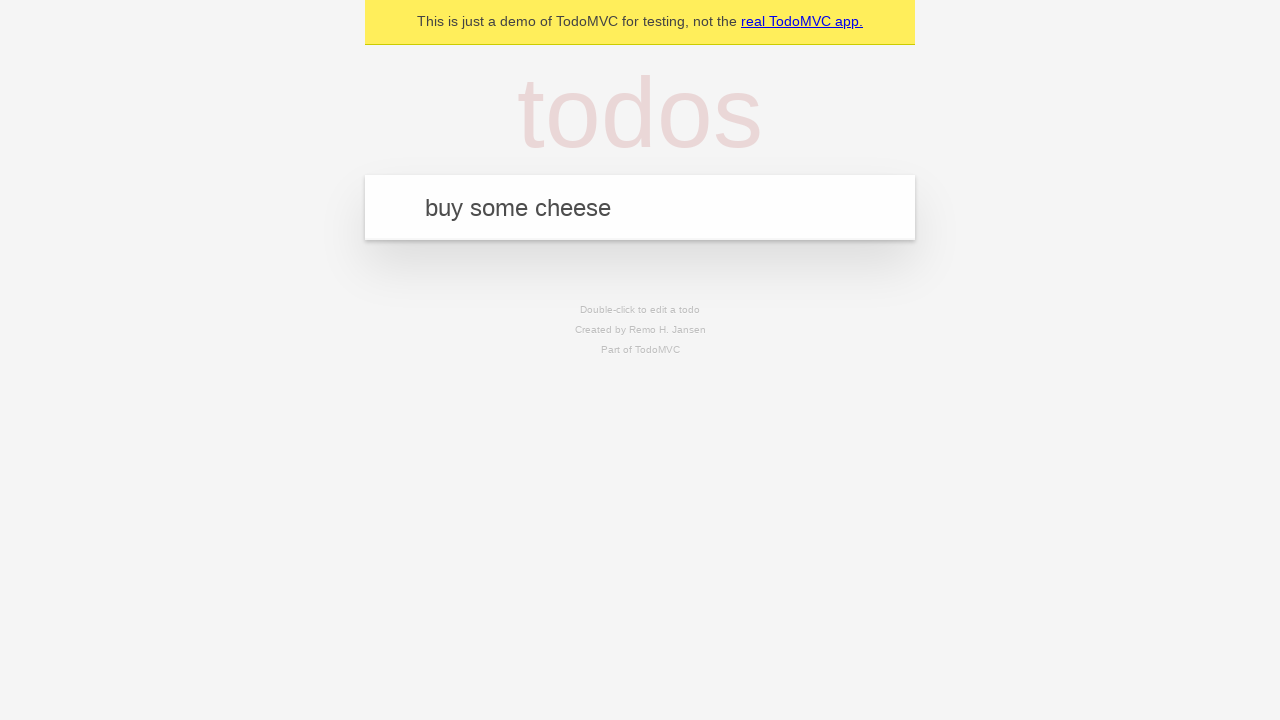

Pressed Enter to add first todo item on internal:attr=[placeholder="What needs to be done?"i]
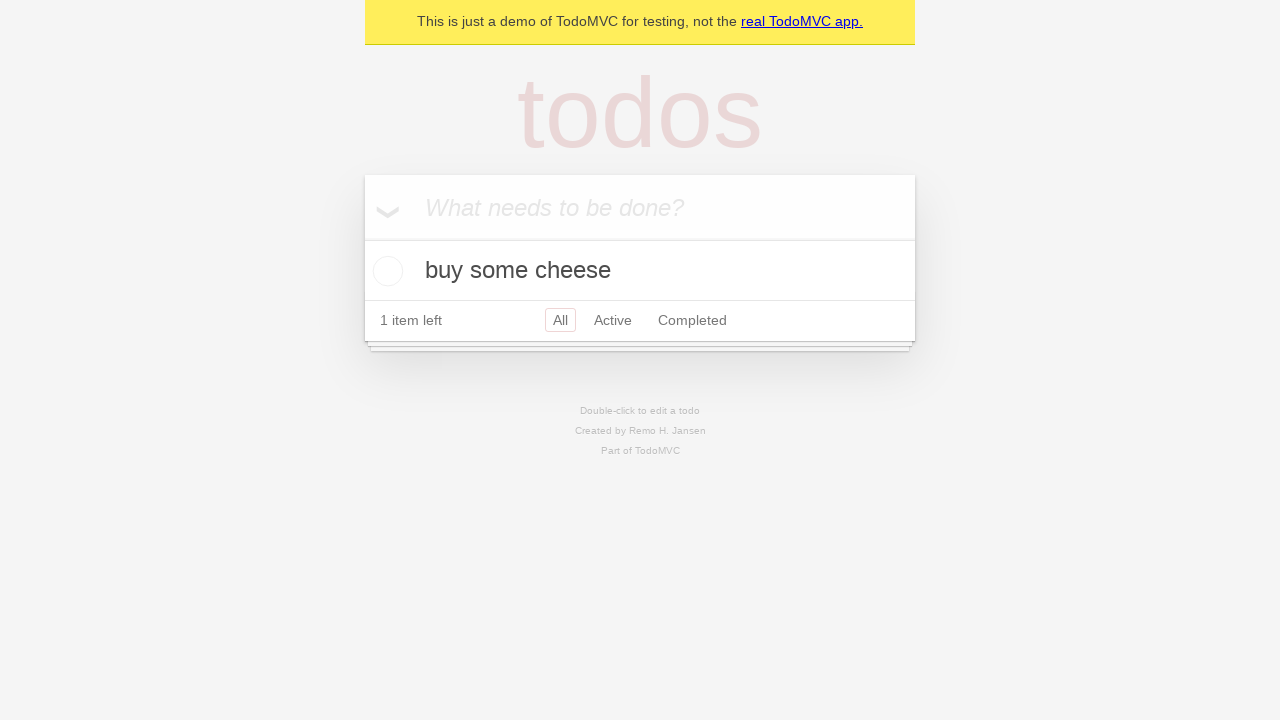

Filled input field with 'feed the cat' on internal:attr=[placeholder="What needs to be done?"i]
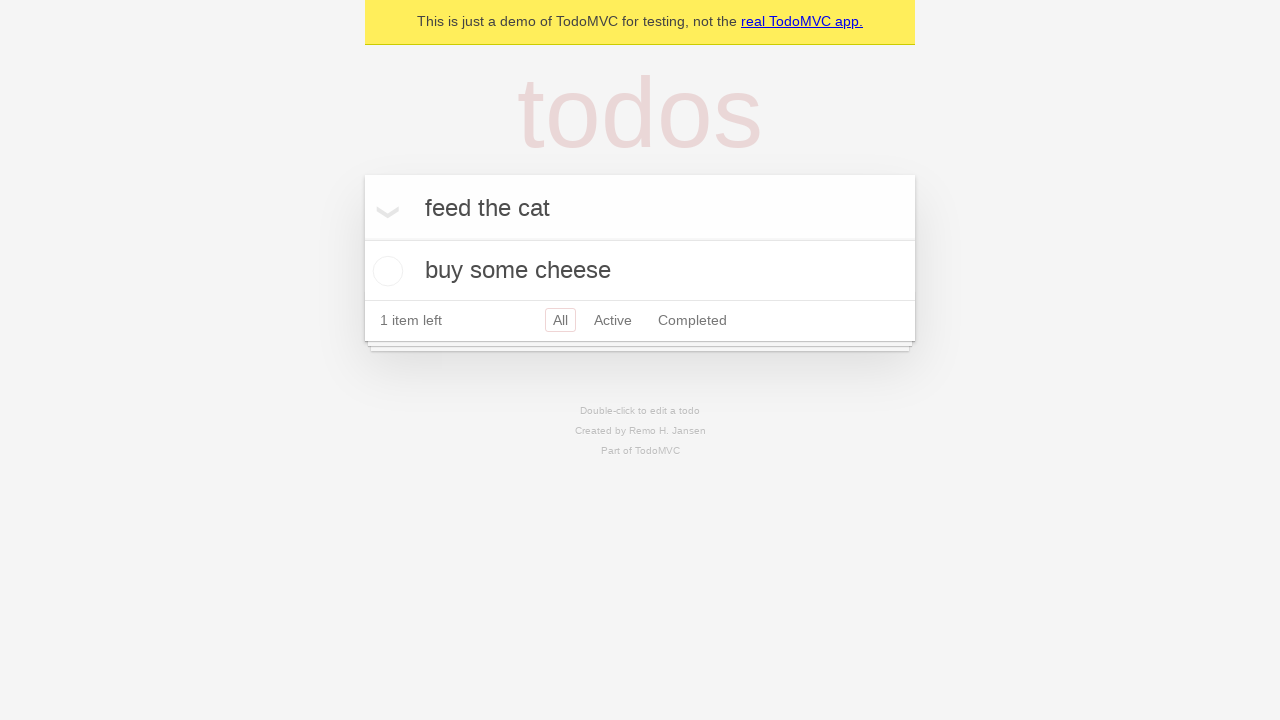

Pressed Enter to add second todo item on internal:attr=[placeholder="What needs to be done?"i]
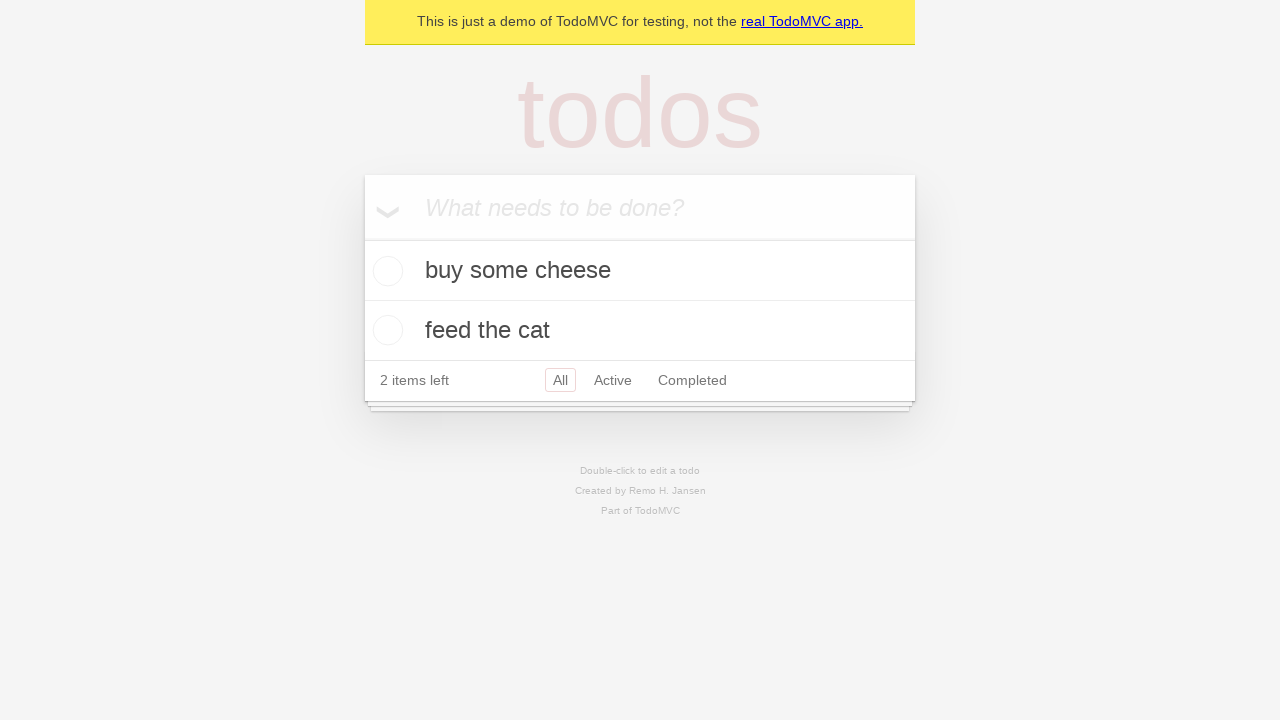

Filled input field with 'book a doctors appointment' on internal:attr=[placeholder="What needs to be done?"i]
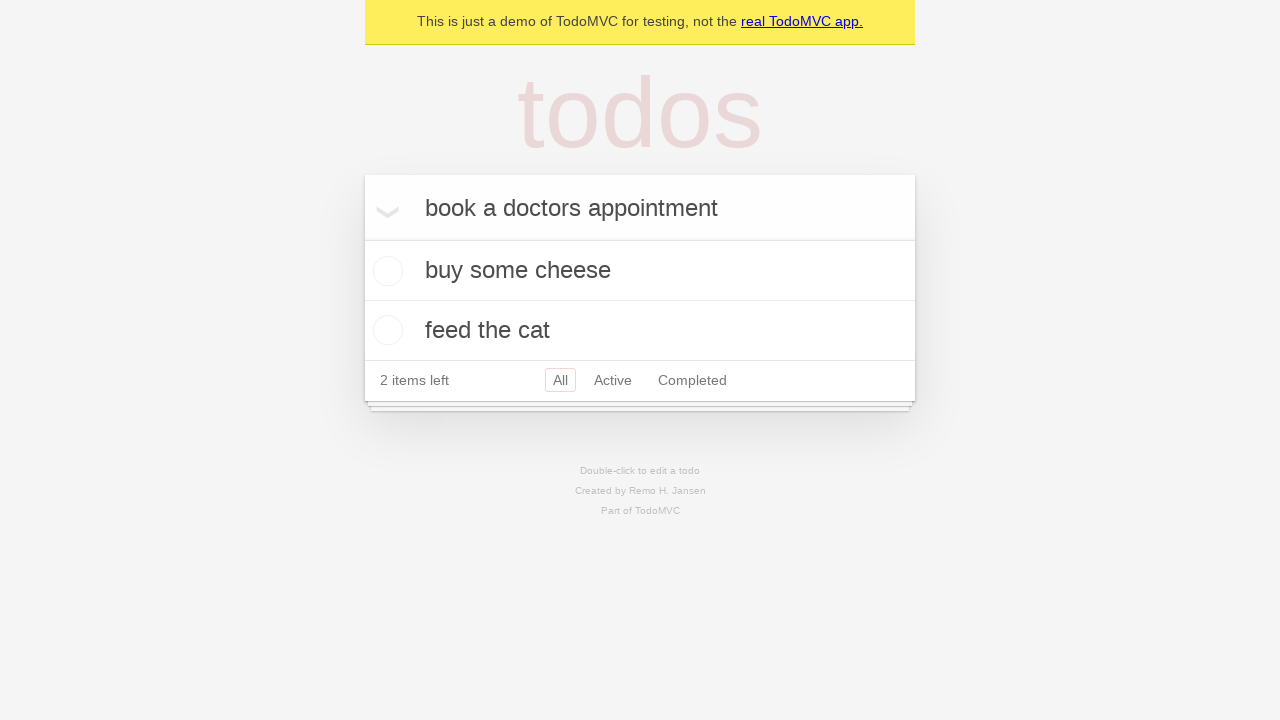

Pressed Enter to add third todo item on internal:attr=[placeholder="What needs to be done?"i]
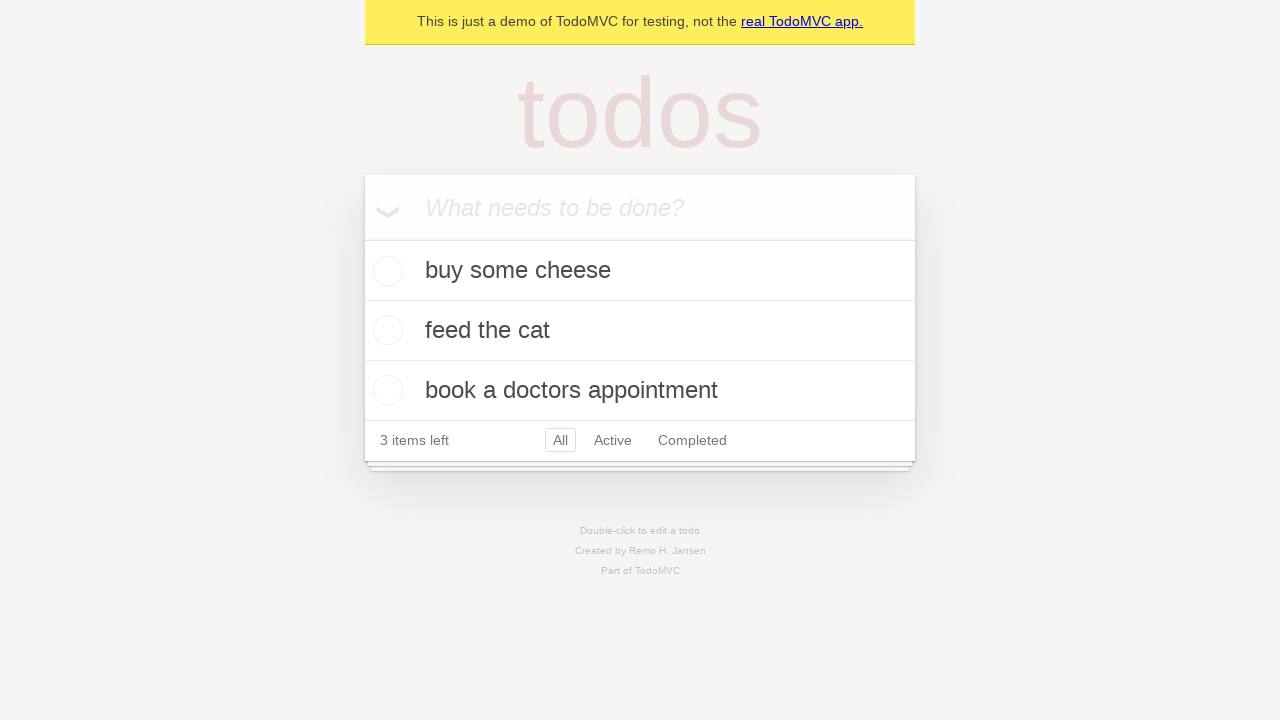

Checked the first todo item to mark it complete at (385, 271) on .todo-list li .toggle >> nth=0
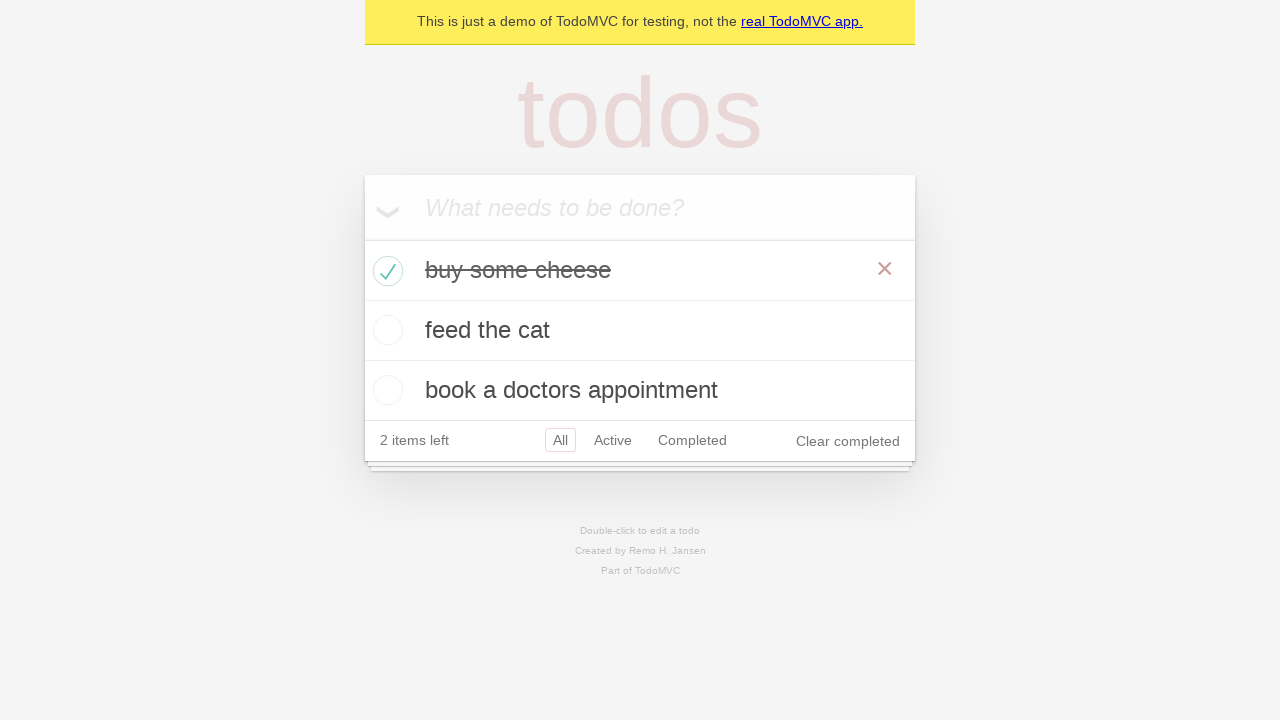

Clear completed button appeared after marking item complete
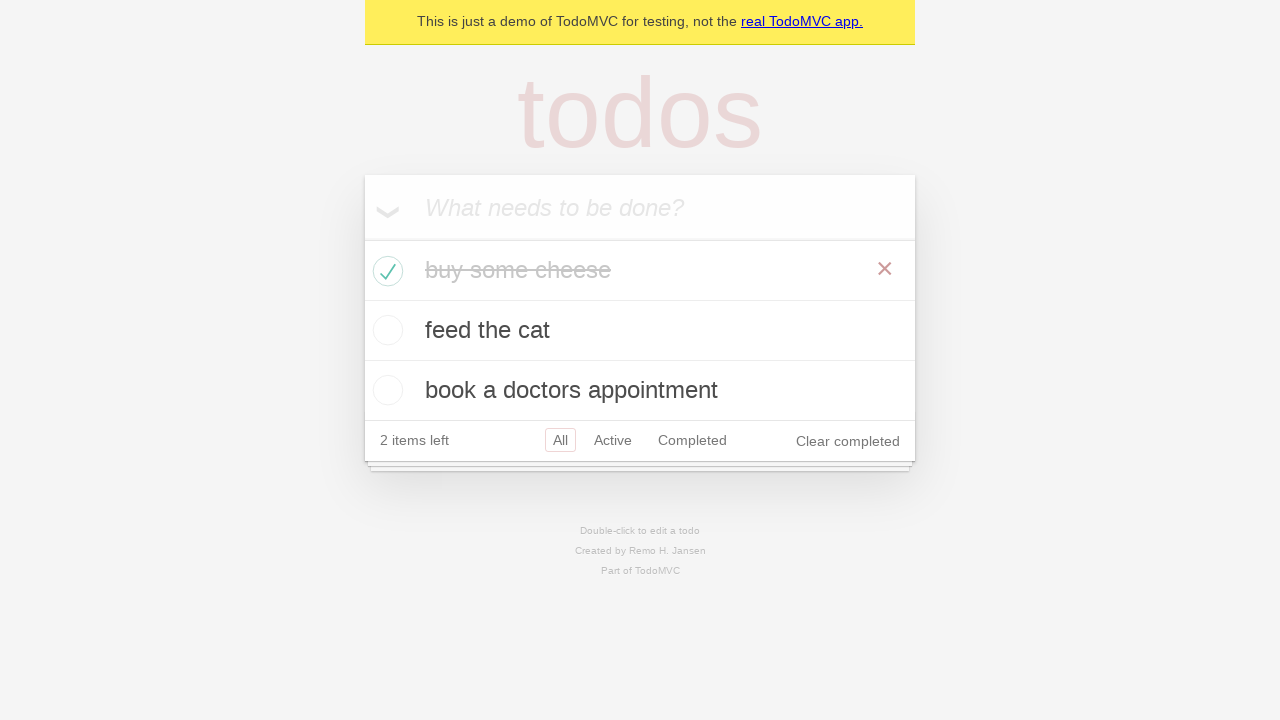

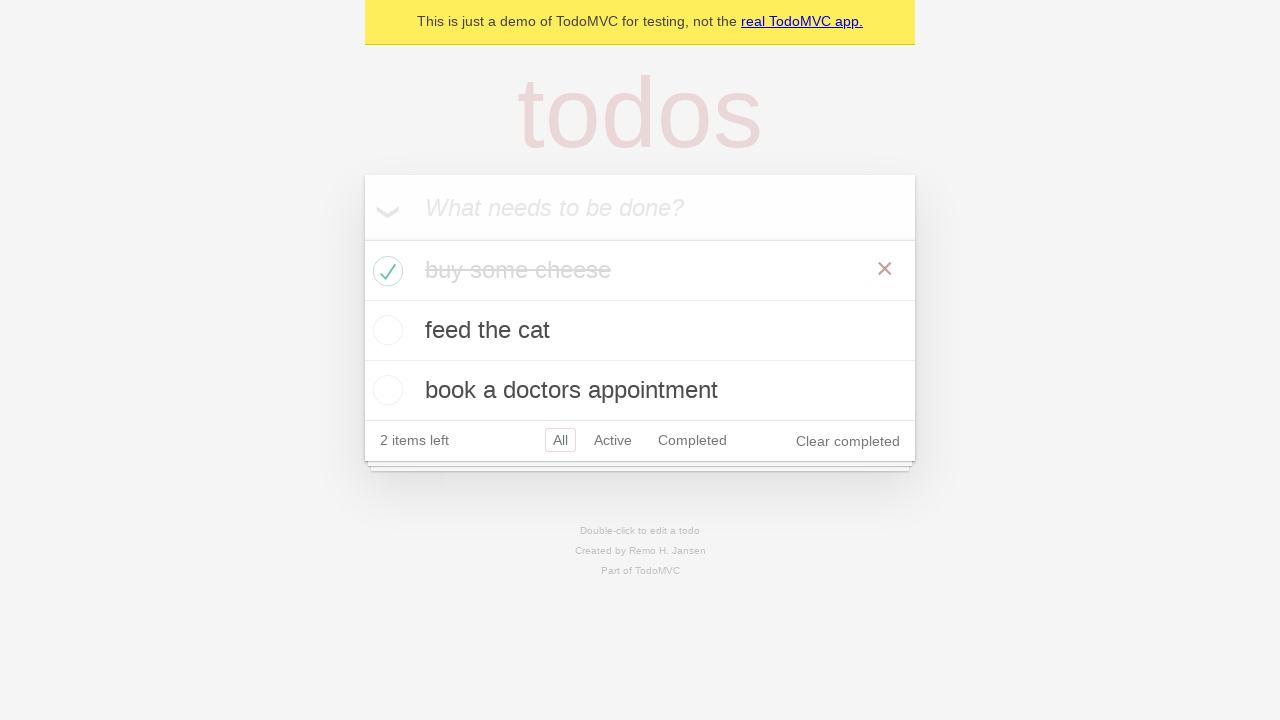